Tests page scrolling functionality by scrolling down to the bottom of the page, verifying the subscription section is visible, then using the scroll-up button to return to the top and verifying the header text is visible.

Starting URL: http://automationexercise.com

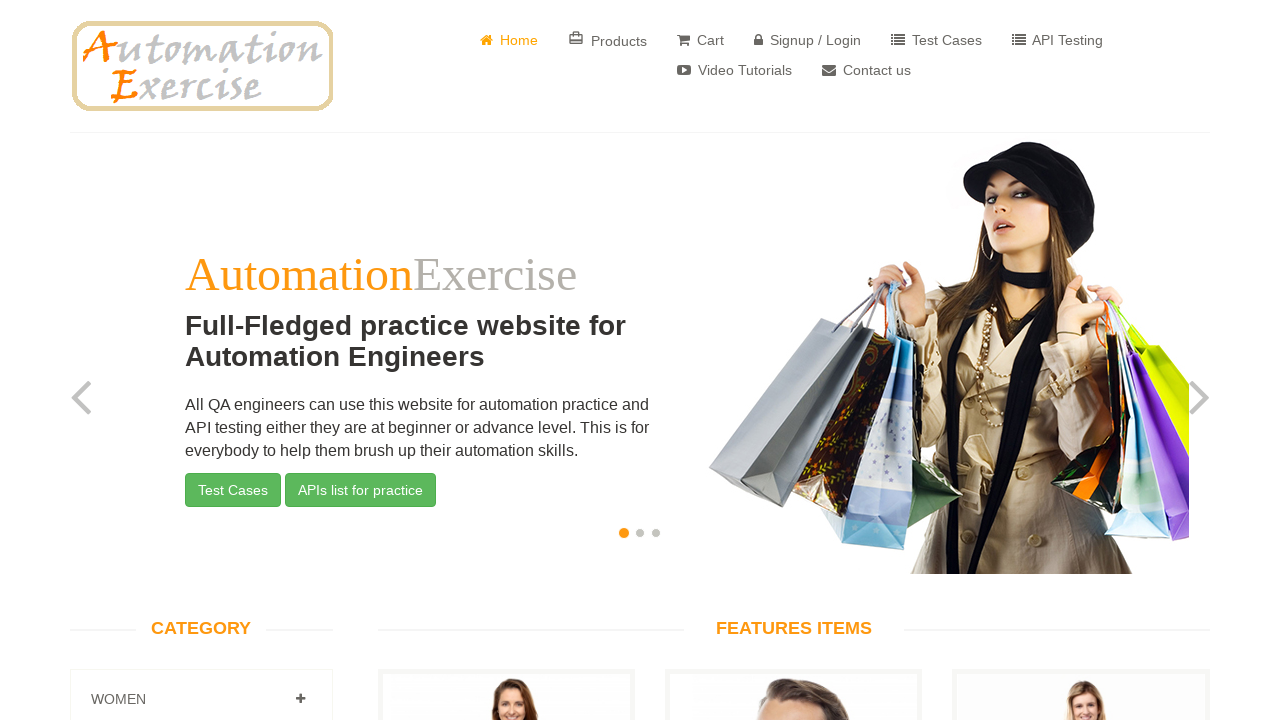

Home link is visible on the page
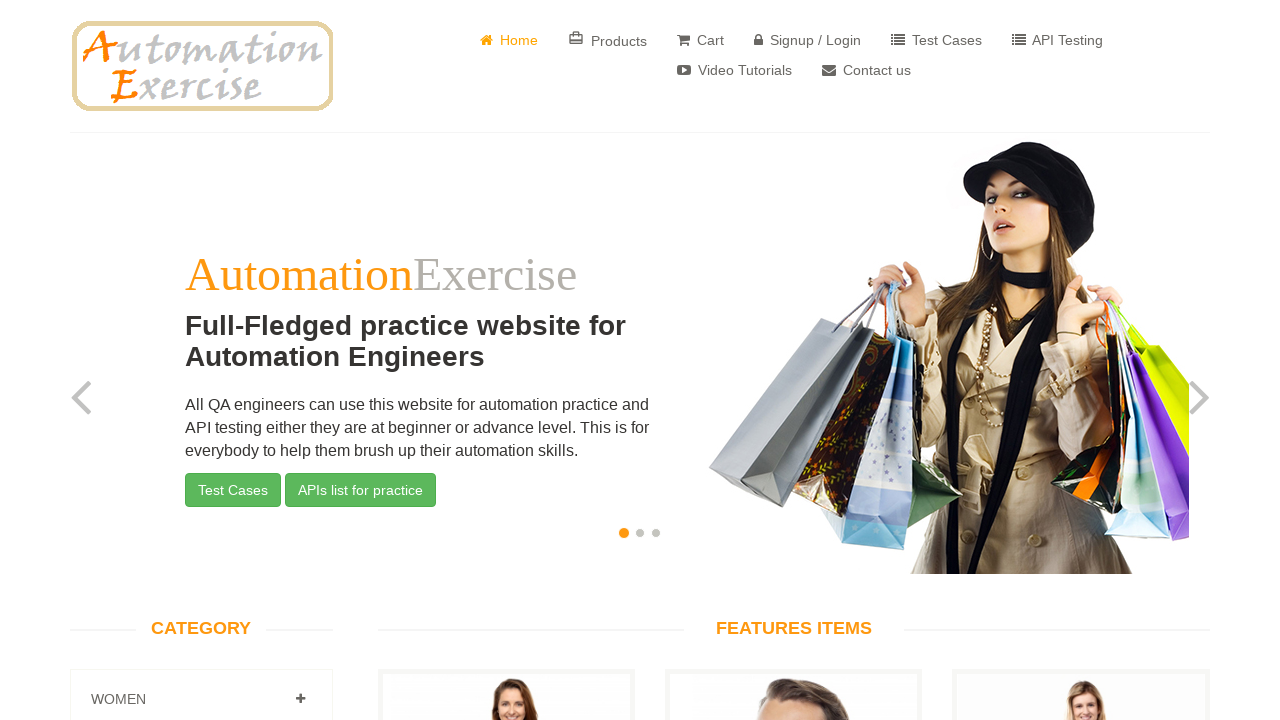

Scrolled down to the bottom of the page using Control+End
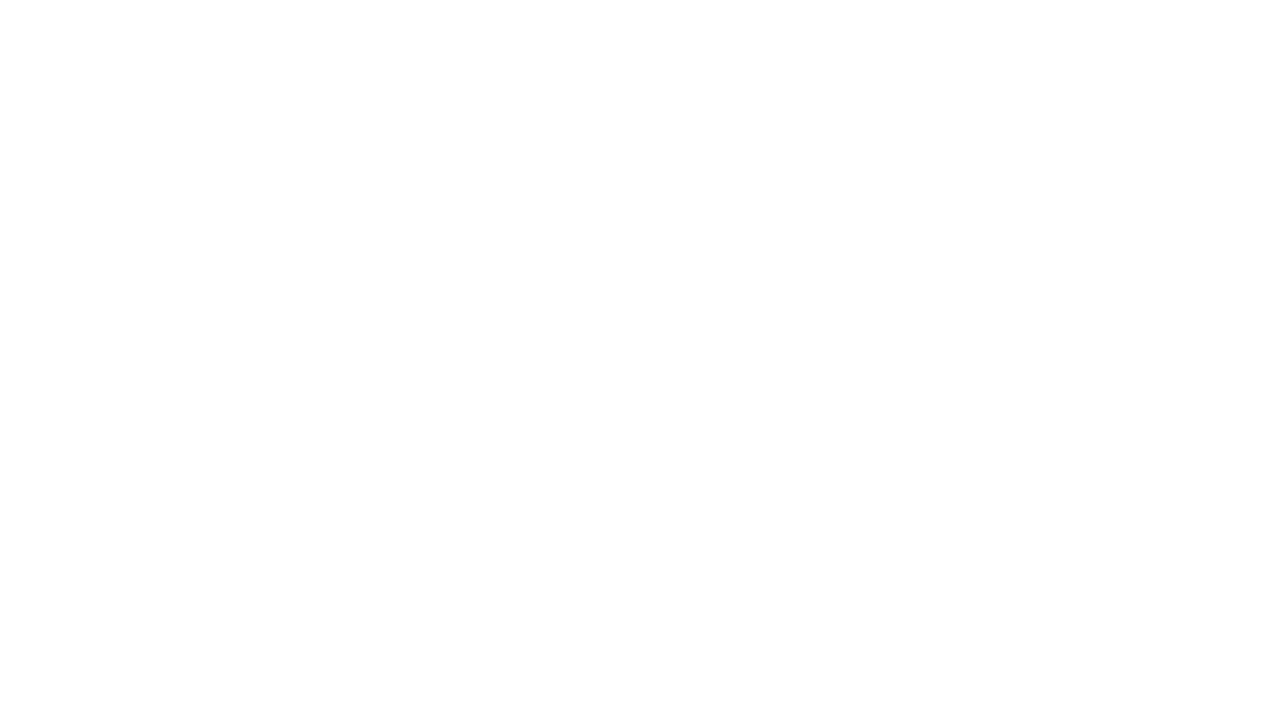

Subscription section is now visible at the bottom of the page
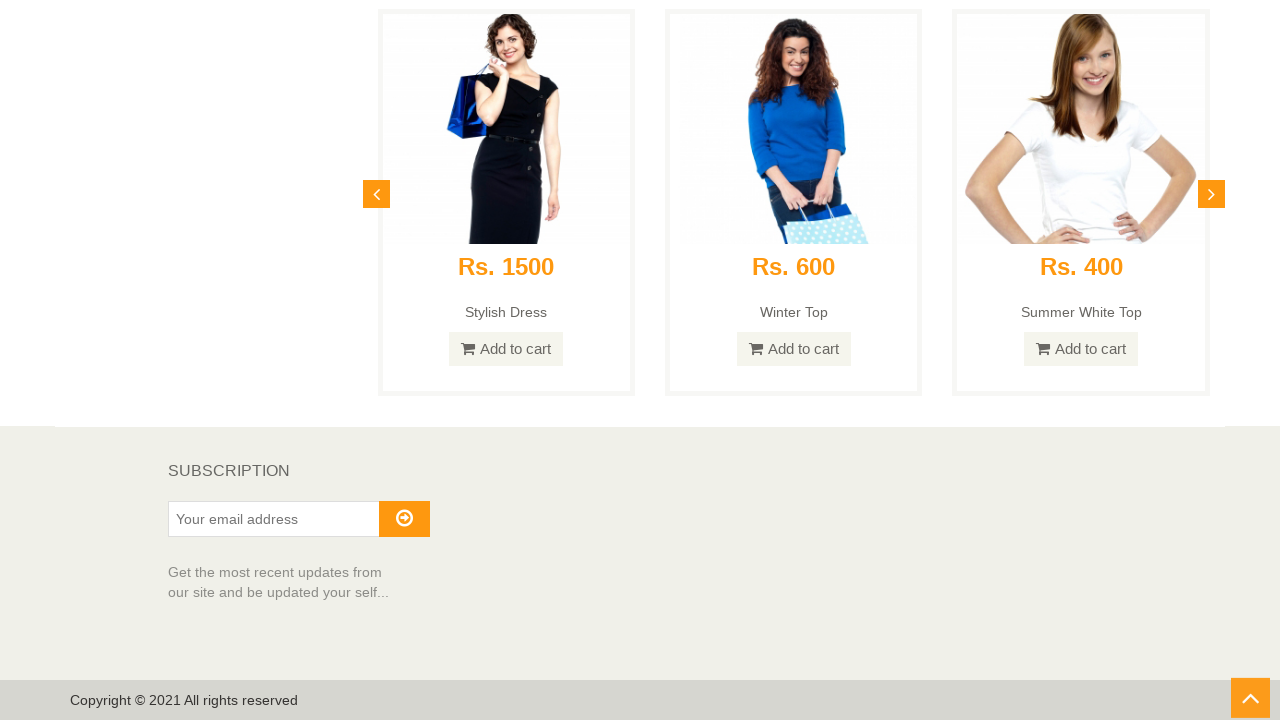

Clicked the scroll-up button to return to the top of the page at (1250, 700) on #scrollUp
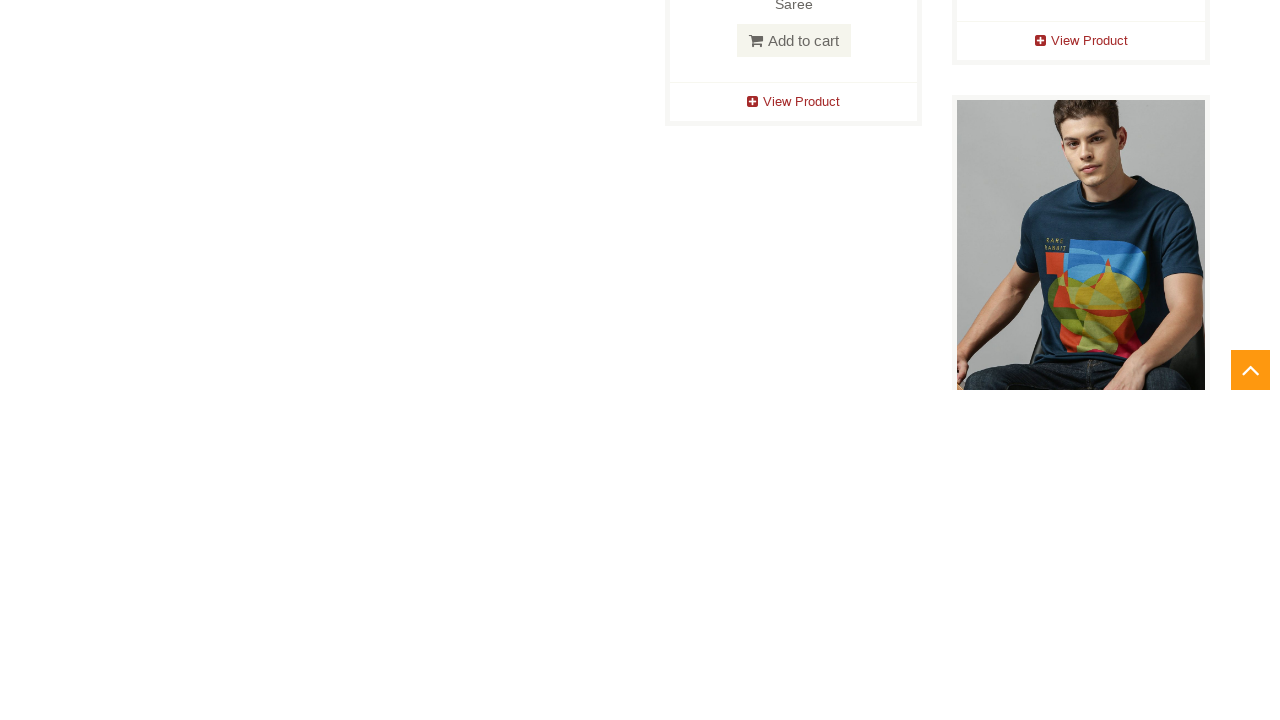

Verified that page has scrolled back to the top and header text is visible
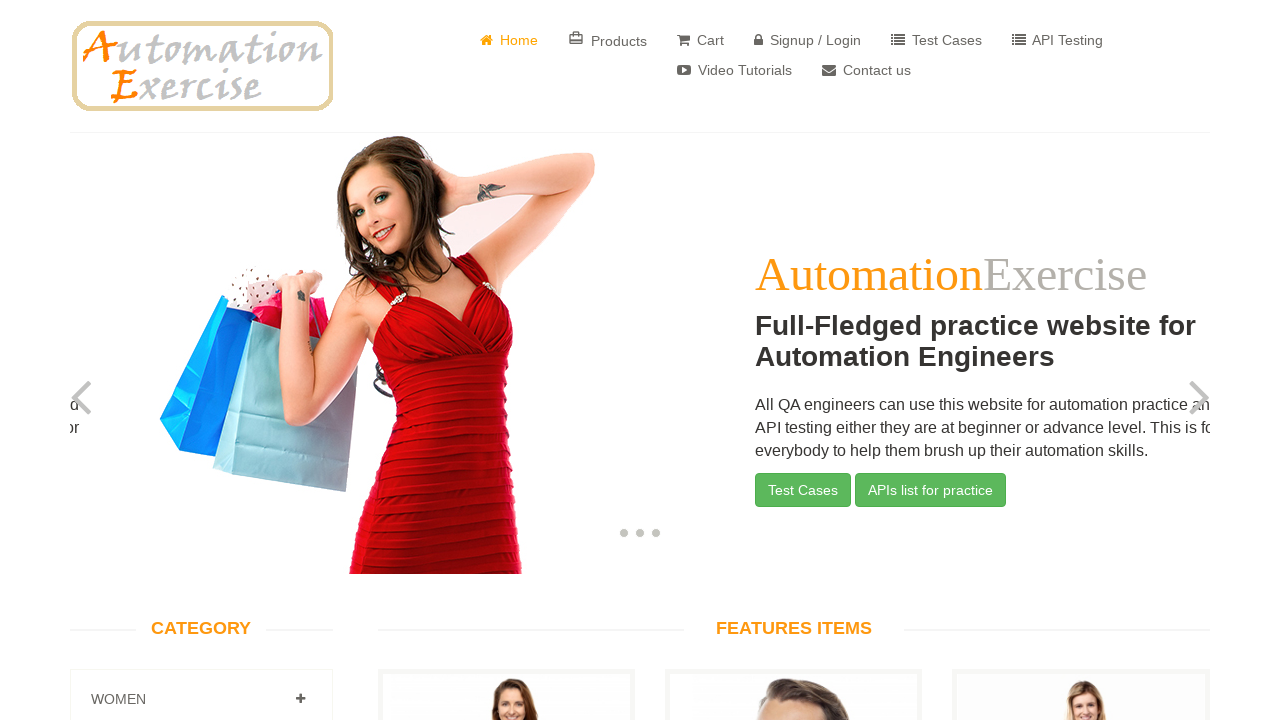

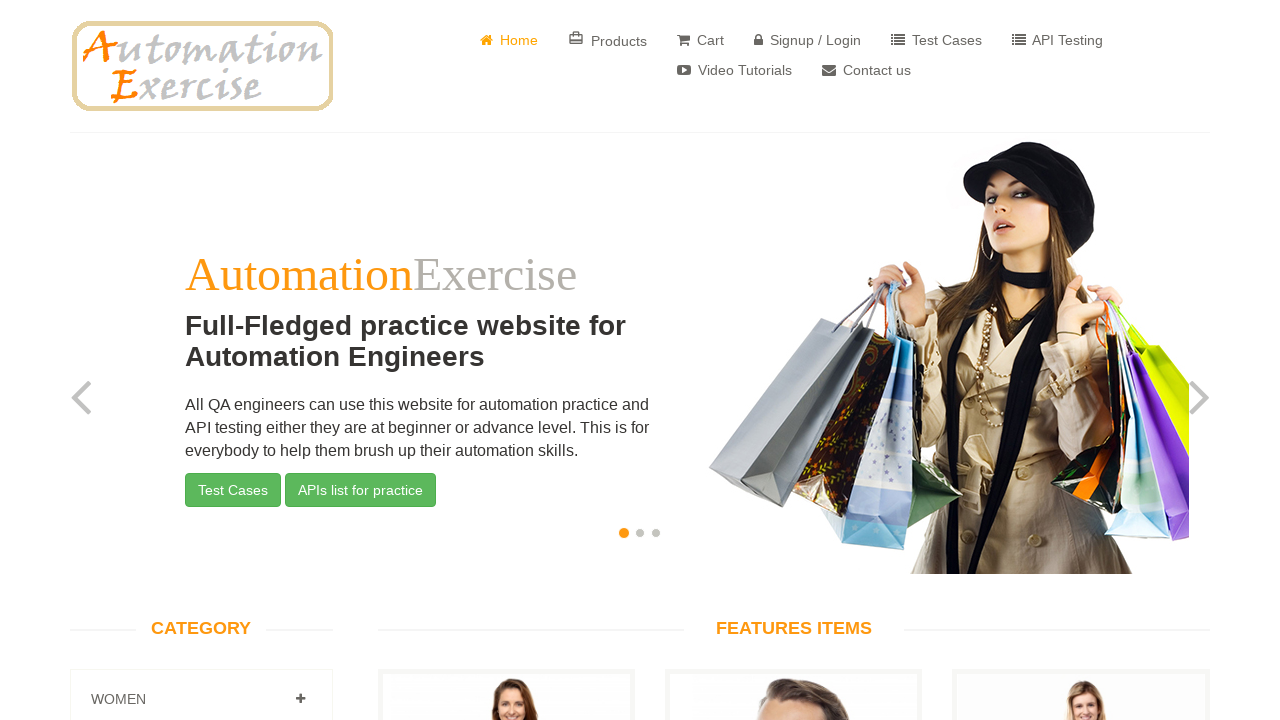